Tests unmarking items as complete by unchecking the checkbox

Starting URL: https://demo.playwright.dev/todomvc

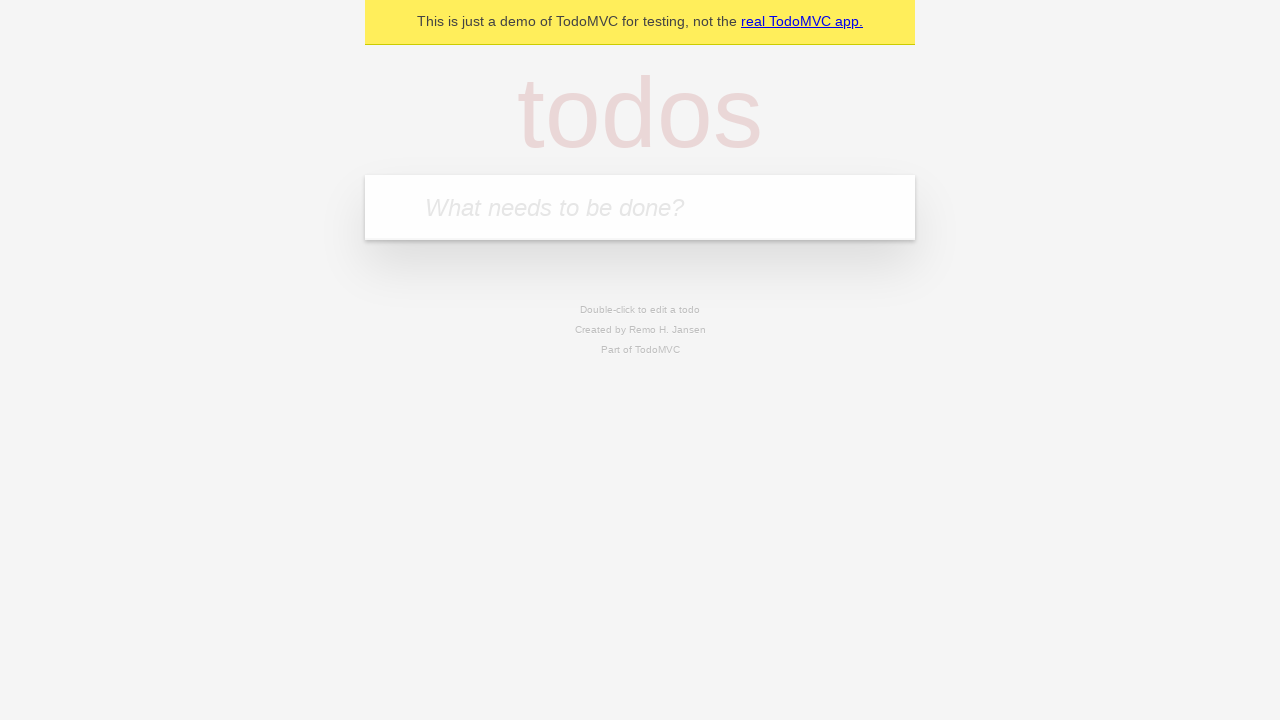

Navigated to TodoMVC demo site
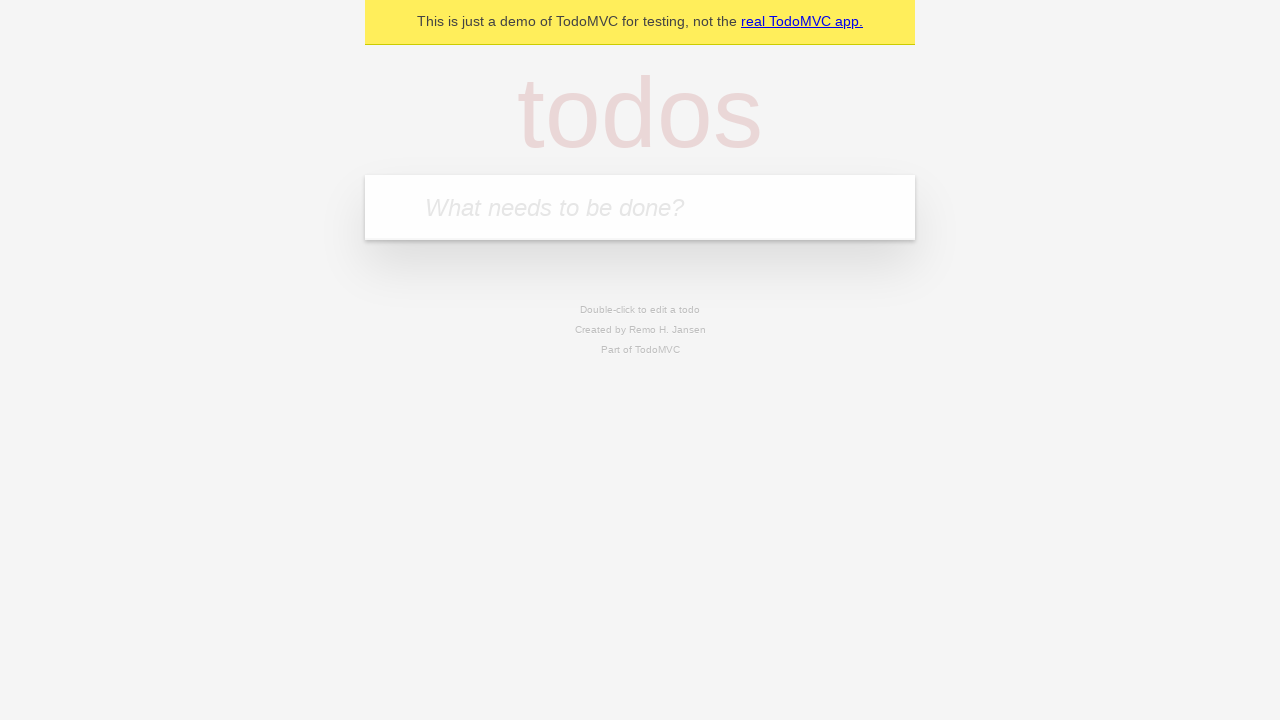

Located the new todo input field
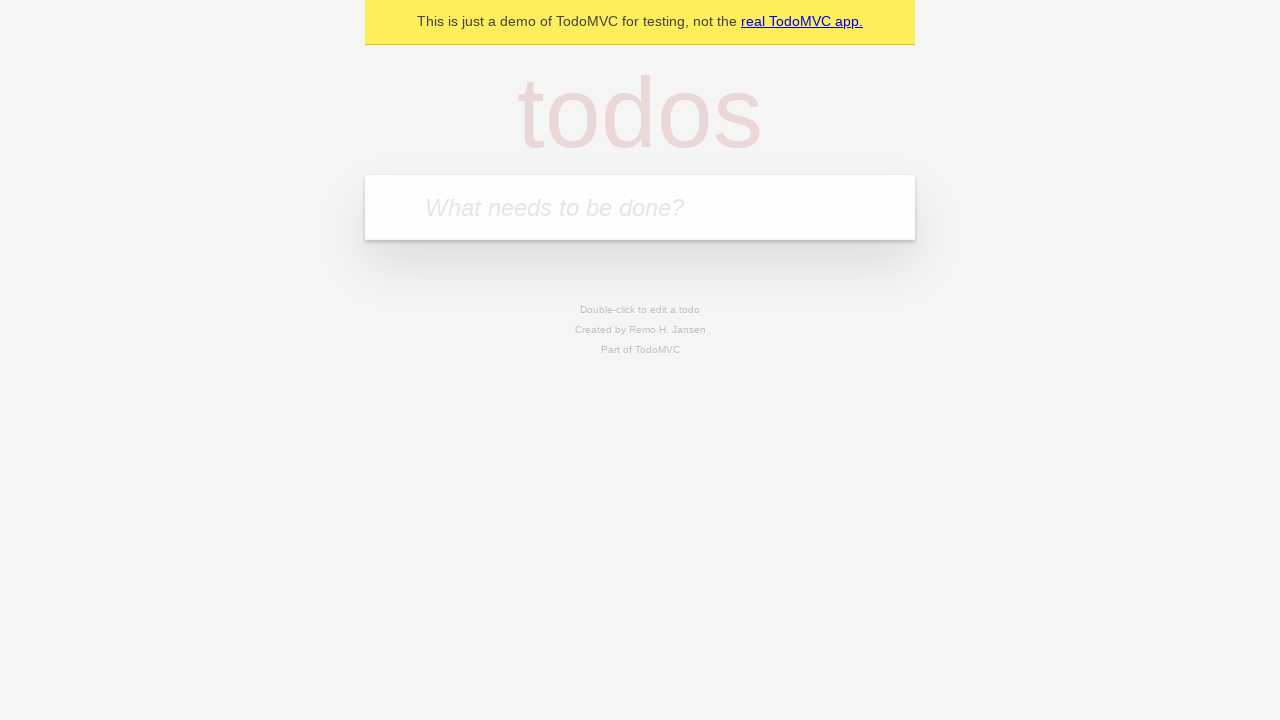

Filled new todo field with 'buy some cheese' on internal:attr=[placeholder="What needs to be done?"i]
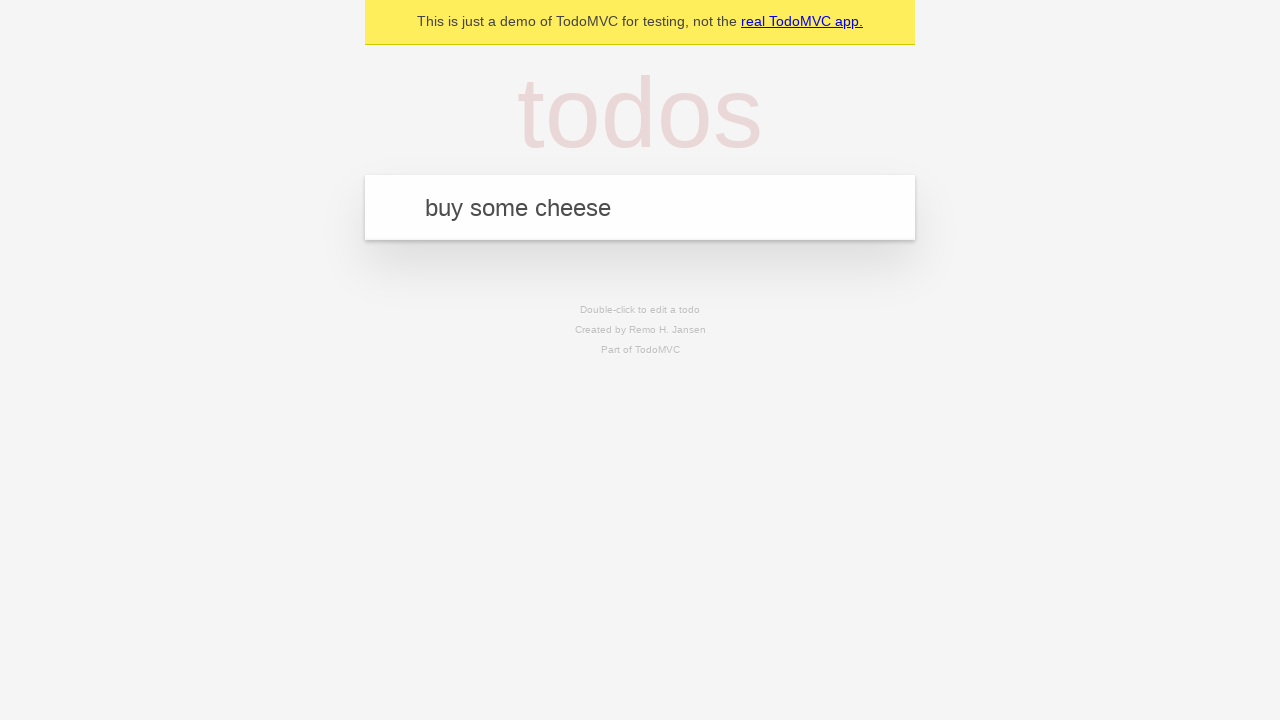

Pressed Enter to create todo 'buy some cheese' on internal:attr=[placeholder="What needs to be done?"i]
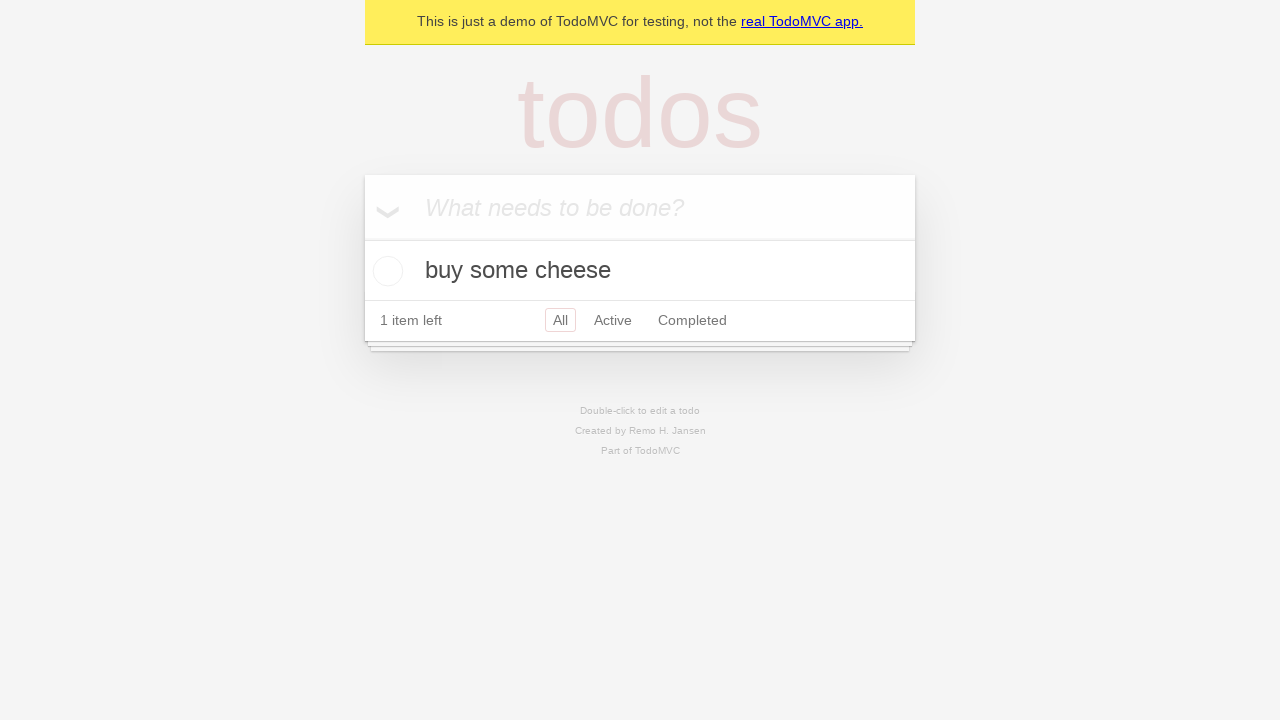

Filled new todo field with 'feed the cat' on internal:attr=[placeholder="What needs to be done?"i]
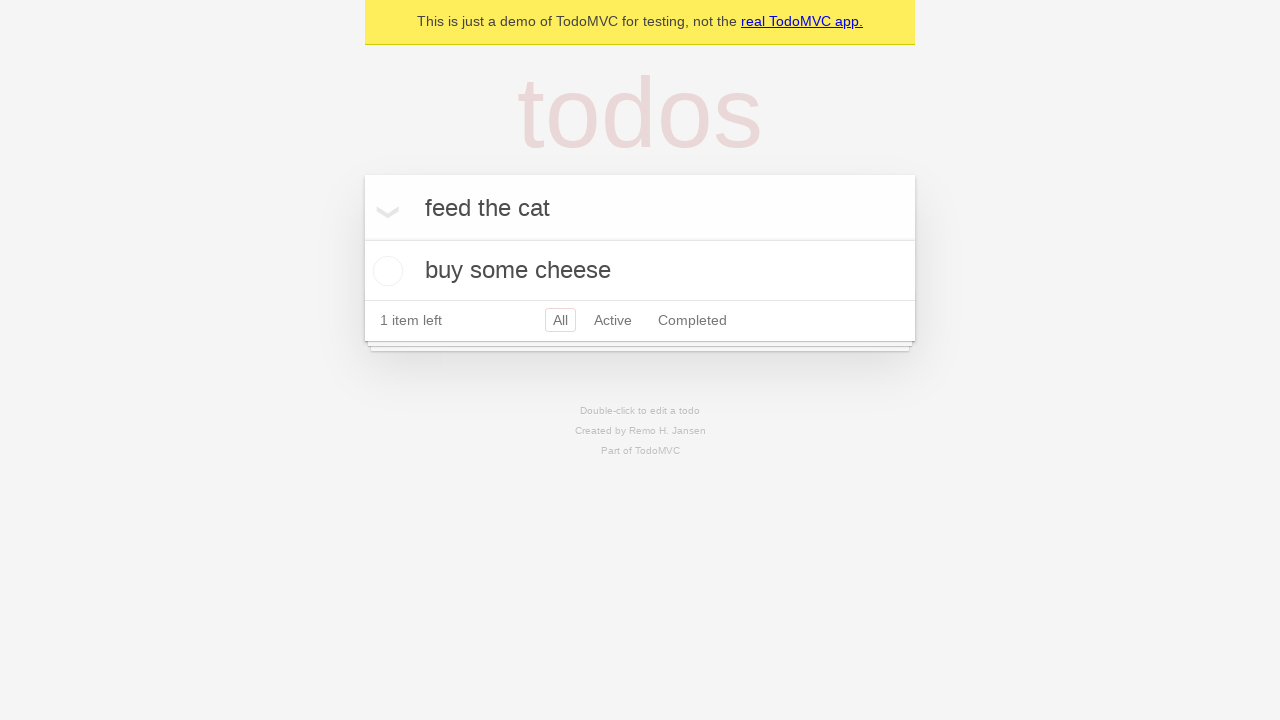

Pressed Enter to create todo 'feed the cat' on internal:attr=[placeholder="What needs to be done?"i]
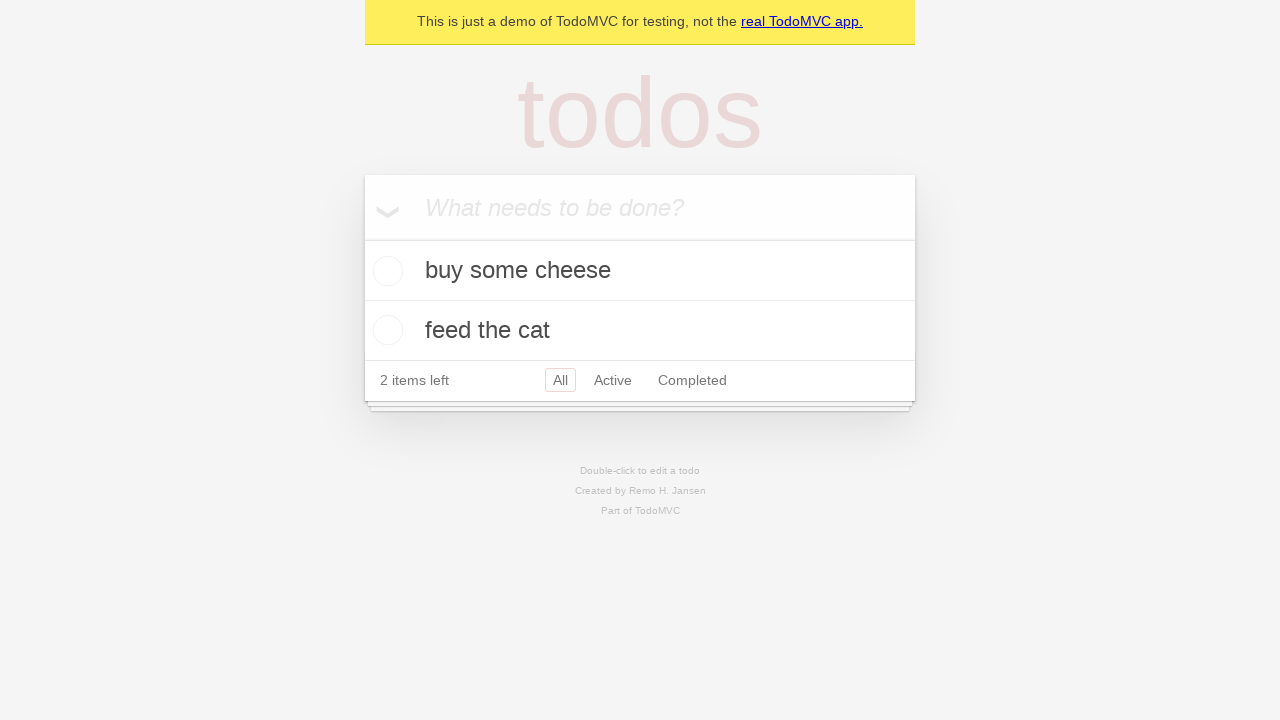

Waited for all todos to load
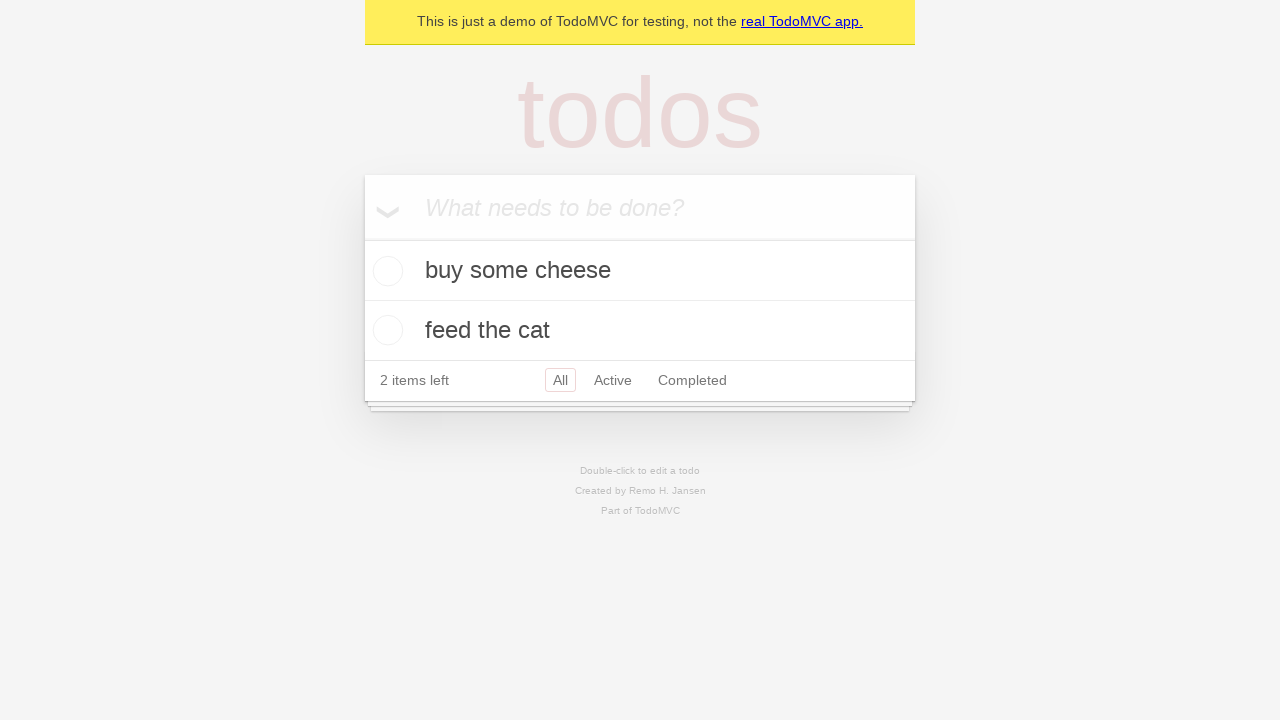

Located the first todo item
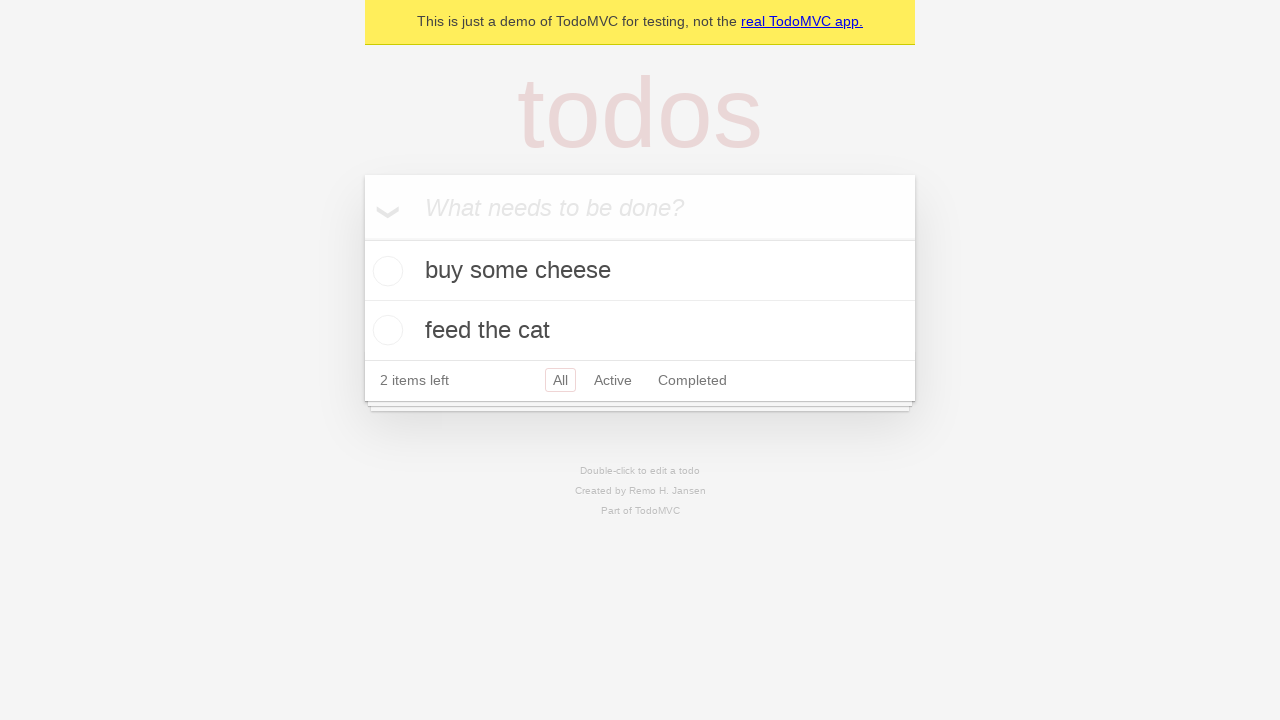

Located the checkbox for the first todo
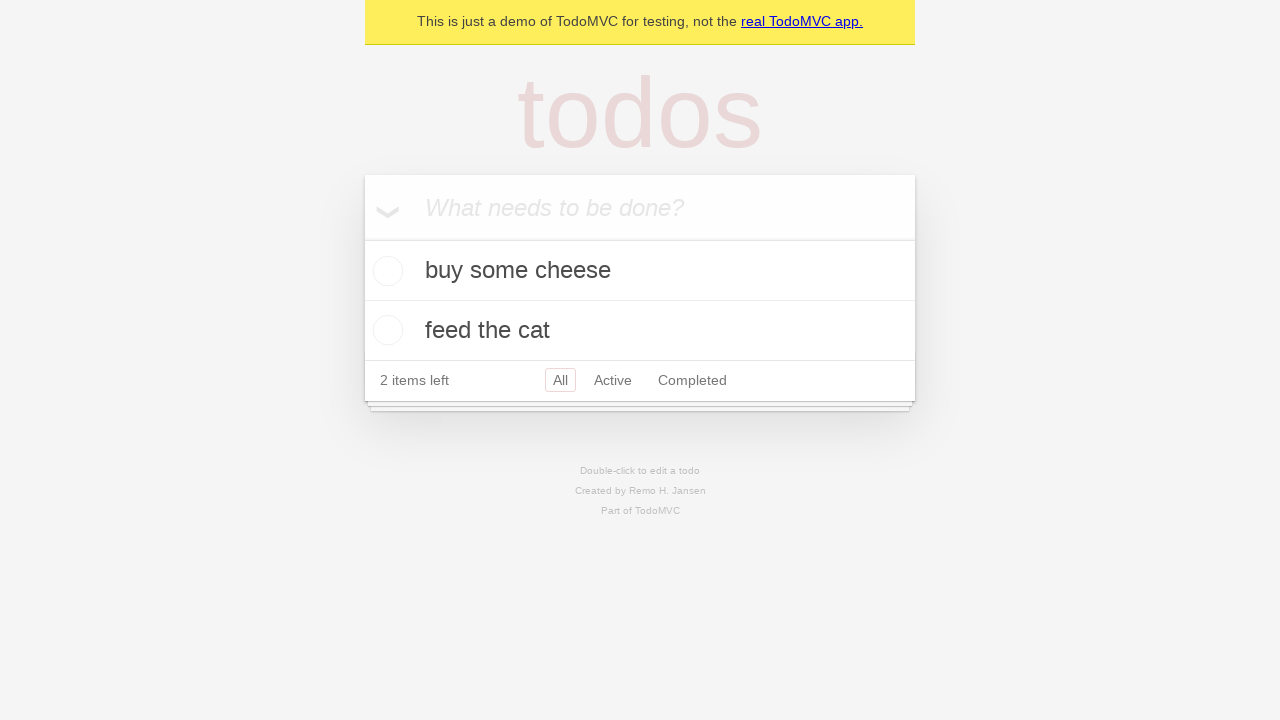

Checked the first todo item at (385, 271) on internal:testid=[data-testid="todo-item"s] >> nth=0 >> internal:role=checkbox
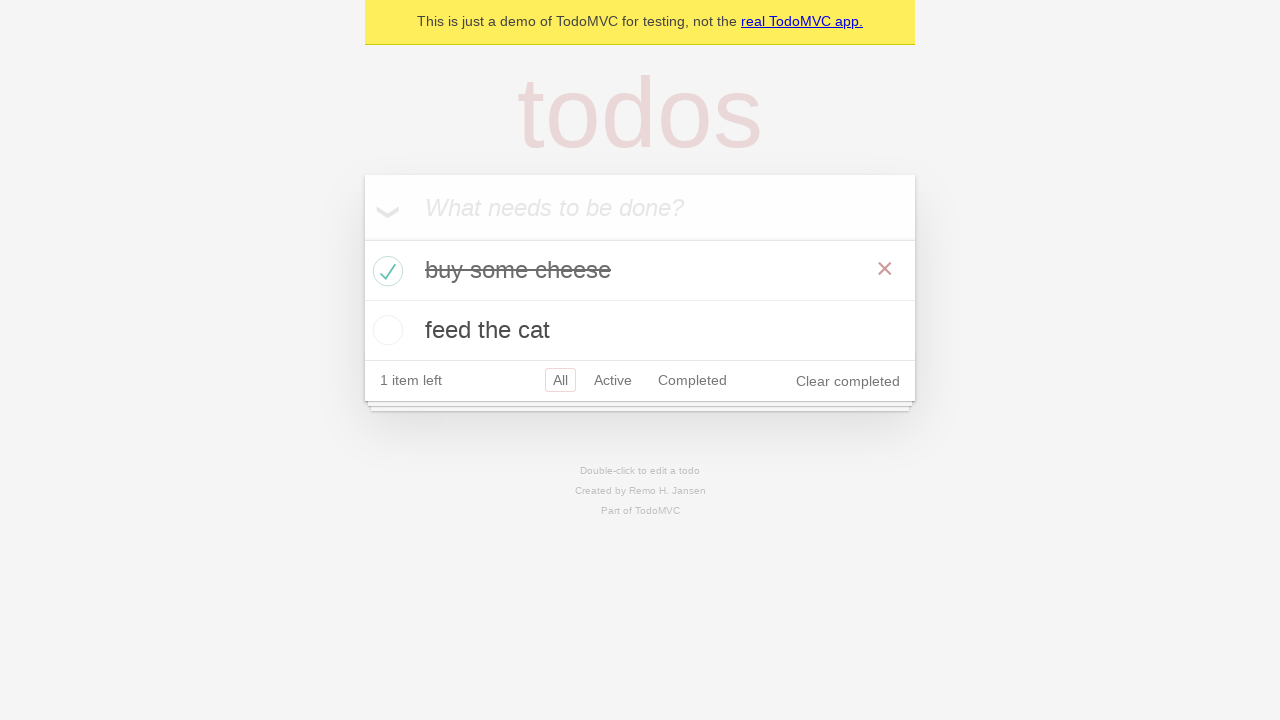

Unchecked the first todo item to un-mark it as complete at (385, 271) on internal:testid=[data-testid="todo-item"s] >> nth=0 >> internal:role=checkbox
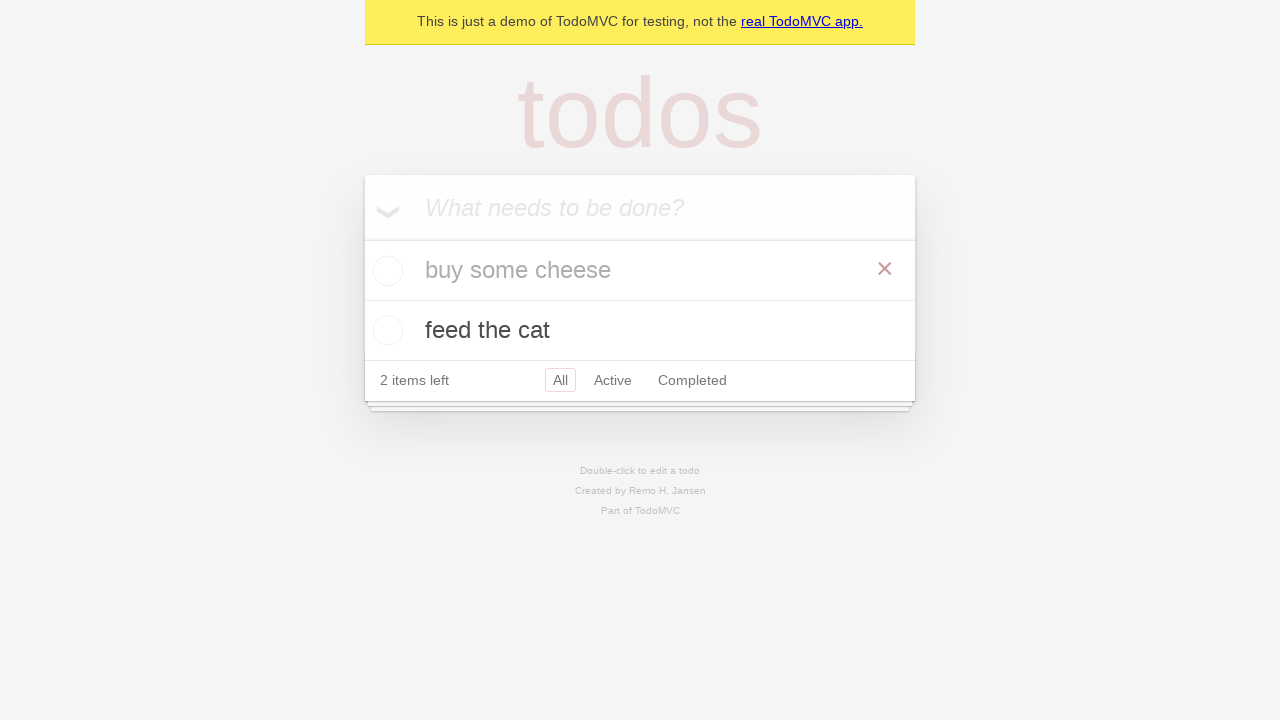

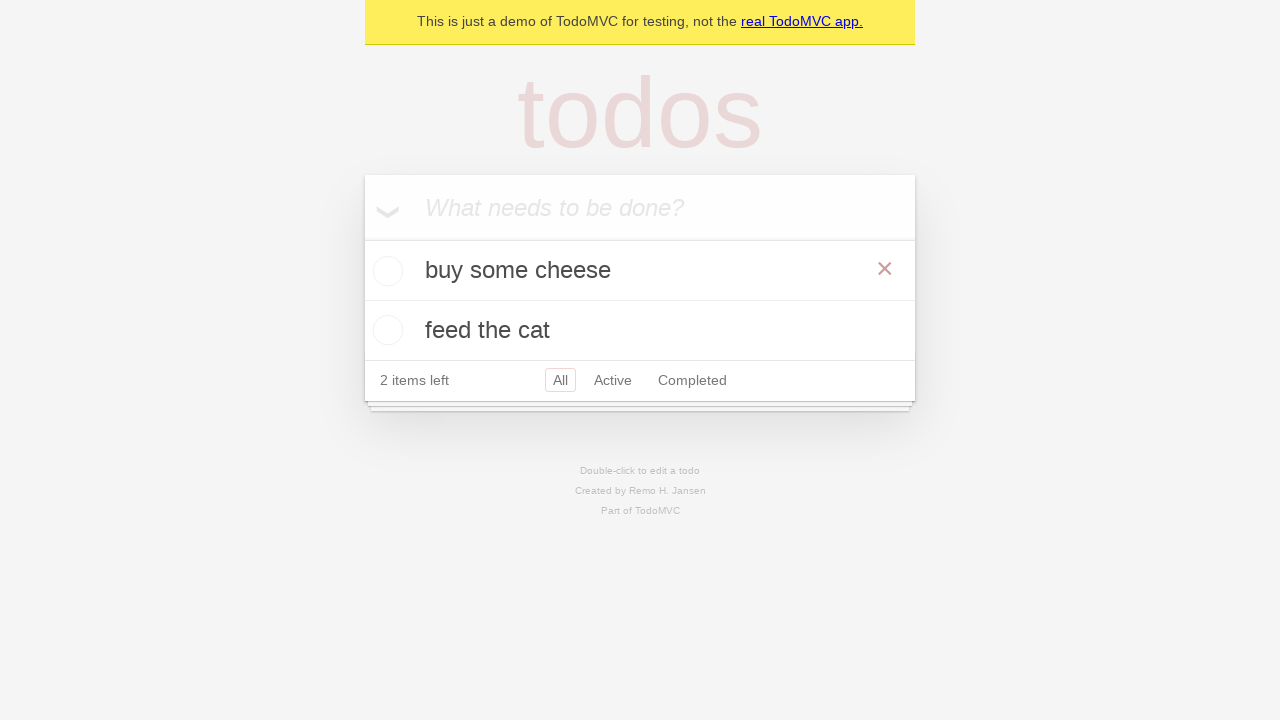